Opens the DemoBlaze e-commerce demo site and verifies that product images are displayed, ensuring more than 3 products are visible on the main page.

Starting URL: https://www.demoblaze.com/

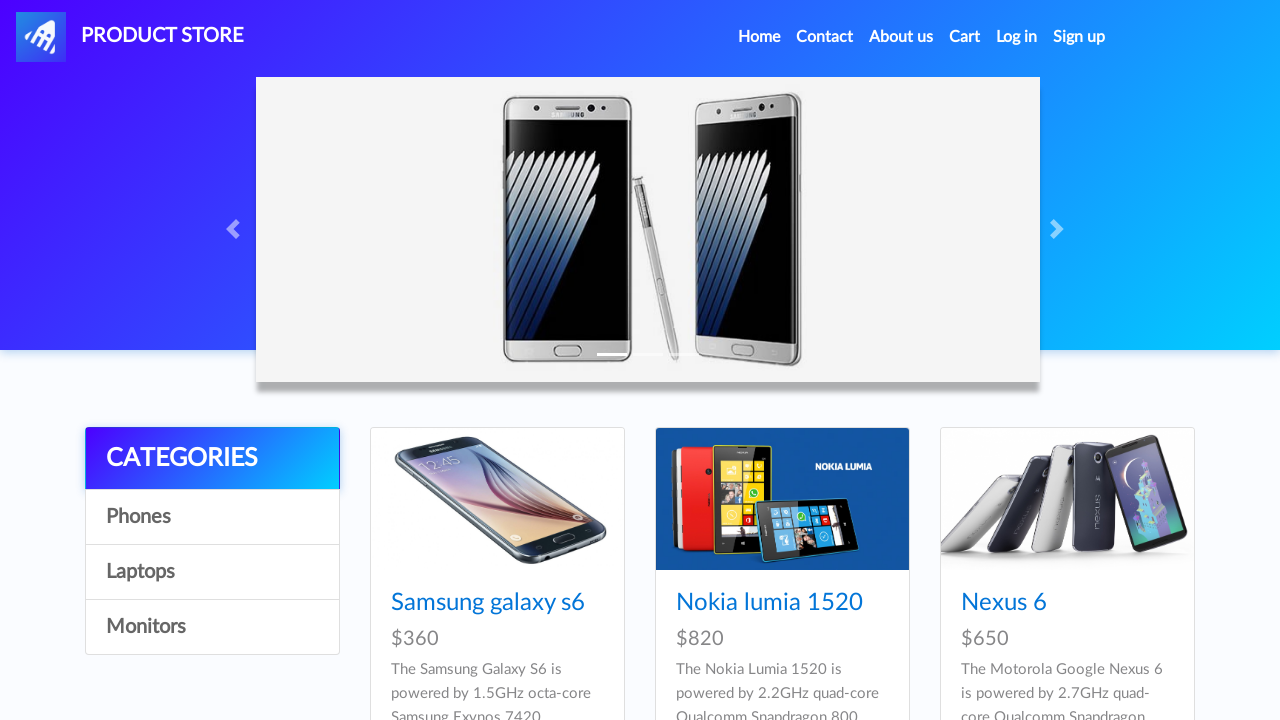

Waited for product images to be visible on the page
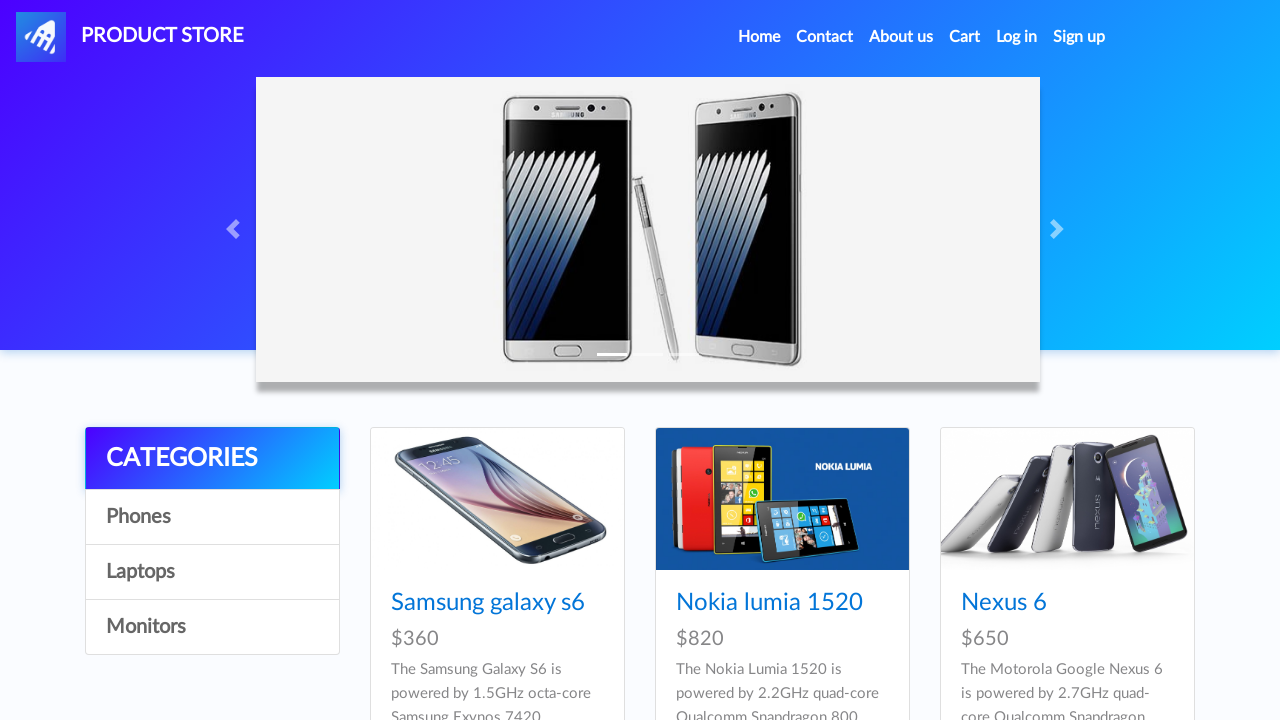

Retrieved all product images from the page
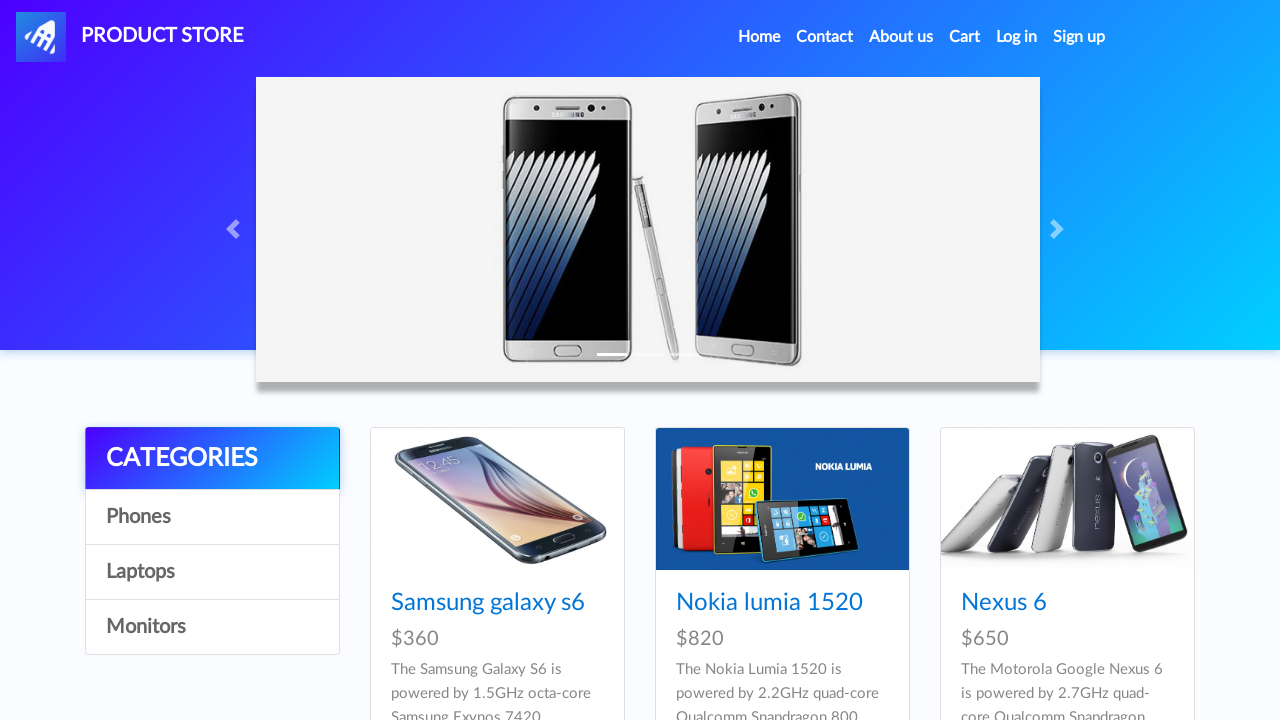

Verified that more than 3 products are displayed on the main page (found 9 products)
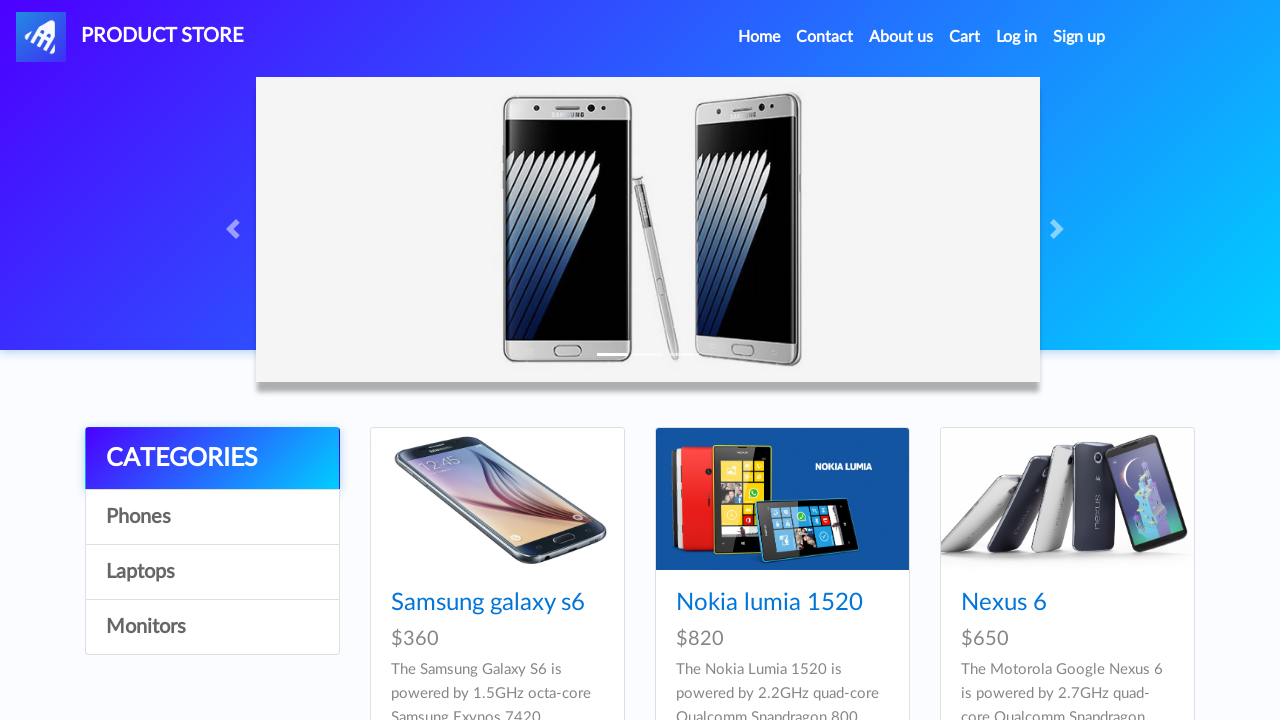

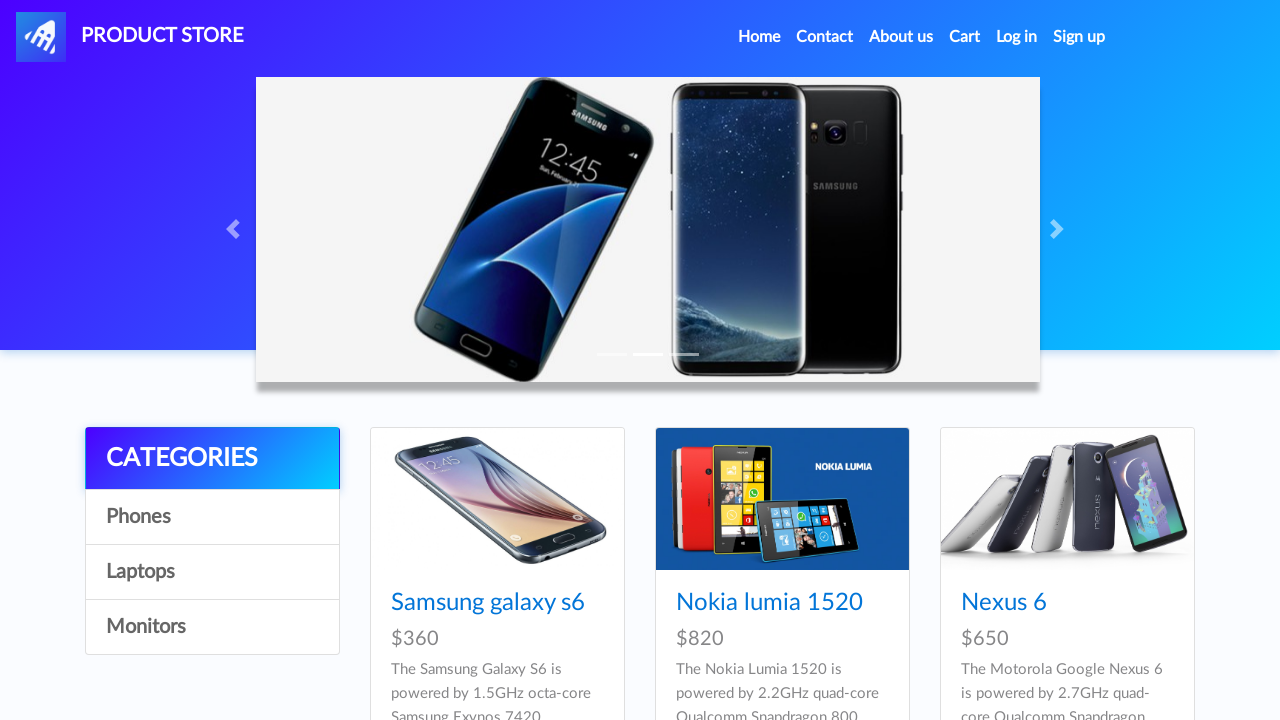